Tests the jQuery UI sortable widget by switching to an iframe and performing a click-and-hold action on a sortable list item to initiate a drag operation.

Starting URL: http://jqueryui.com/sortable/

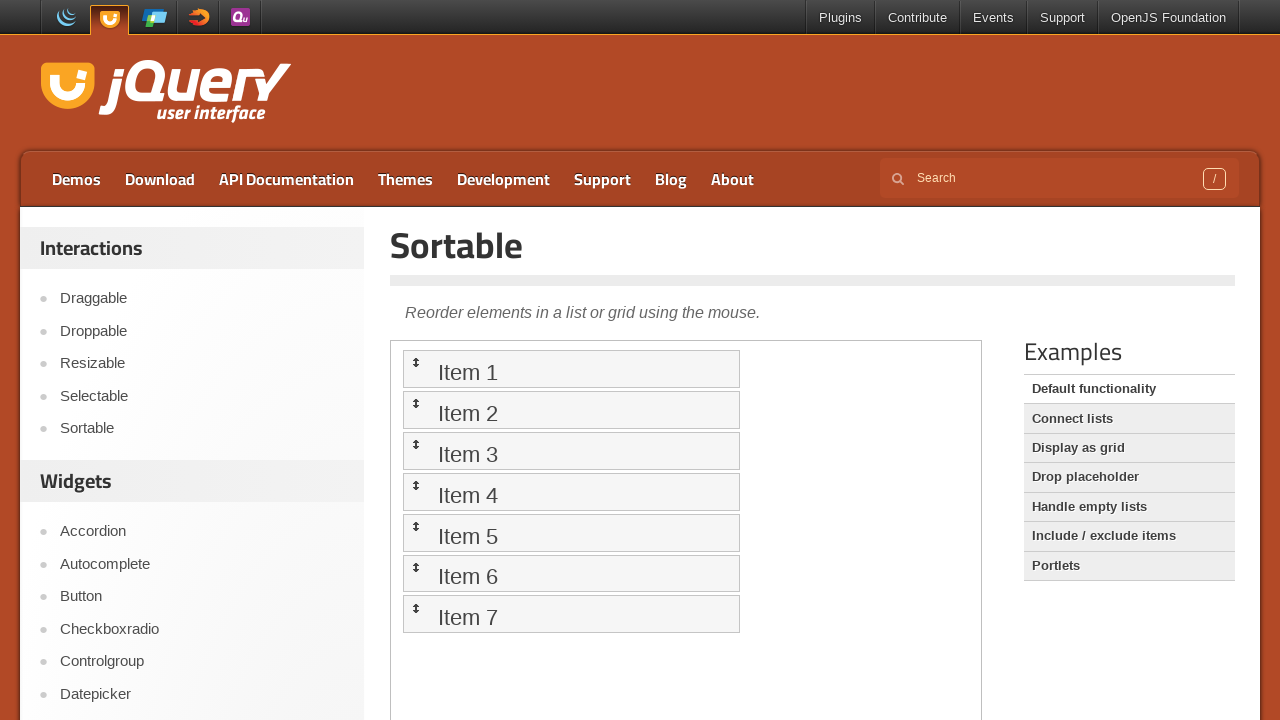

Located the demo iframe containing the sortable widget
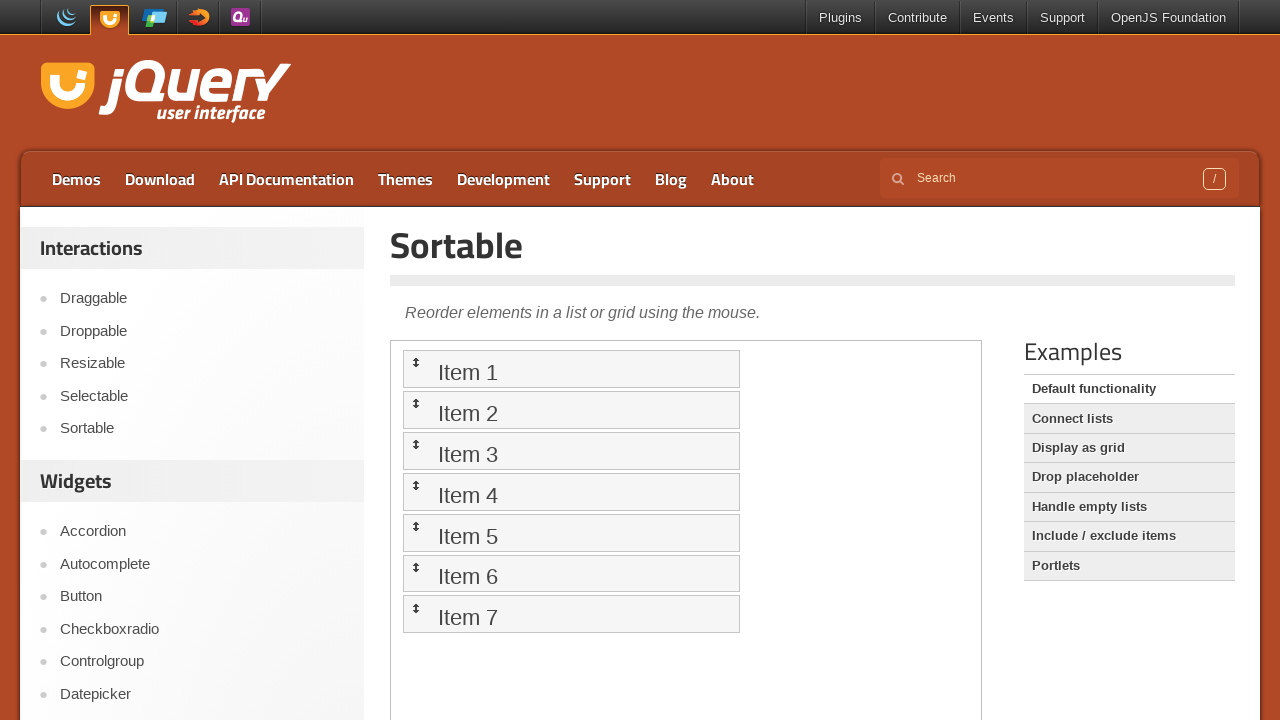

Sortable list loaded and became visible
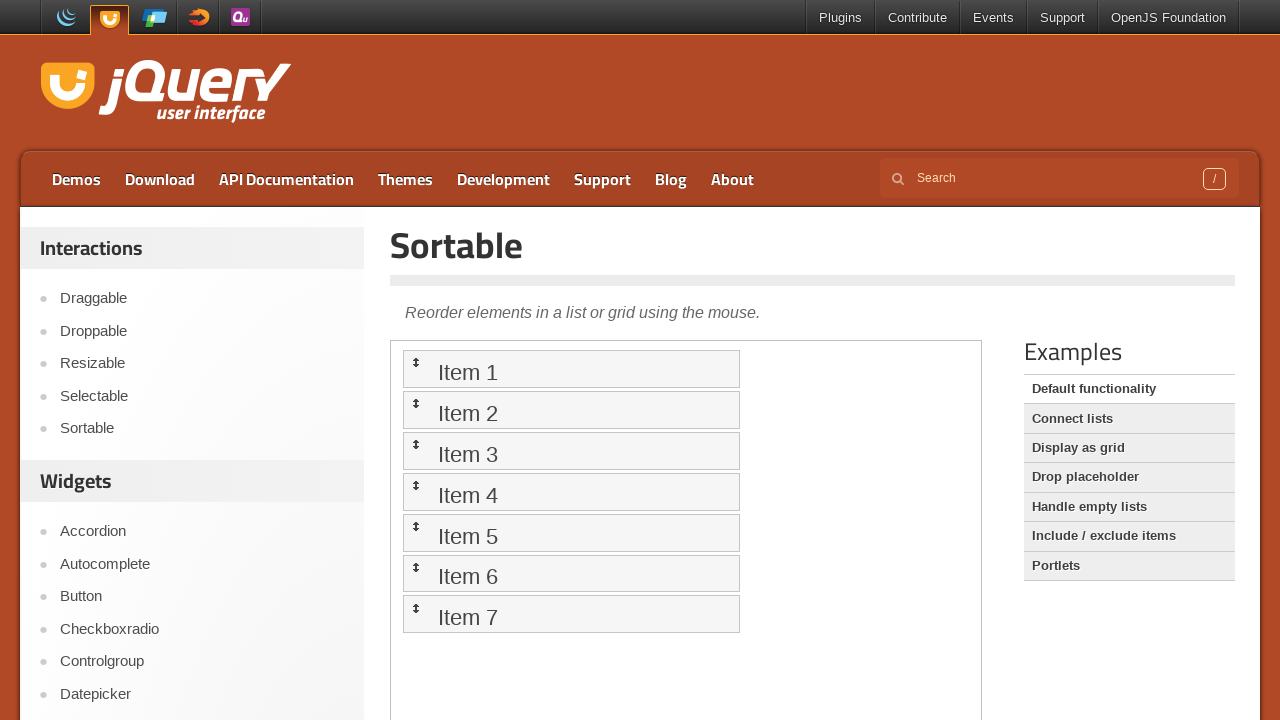

Located the 4th list item as the source for dragging
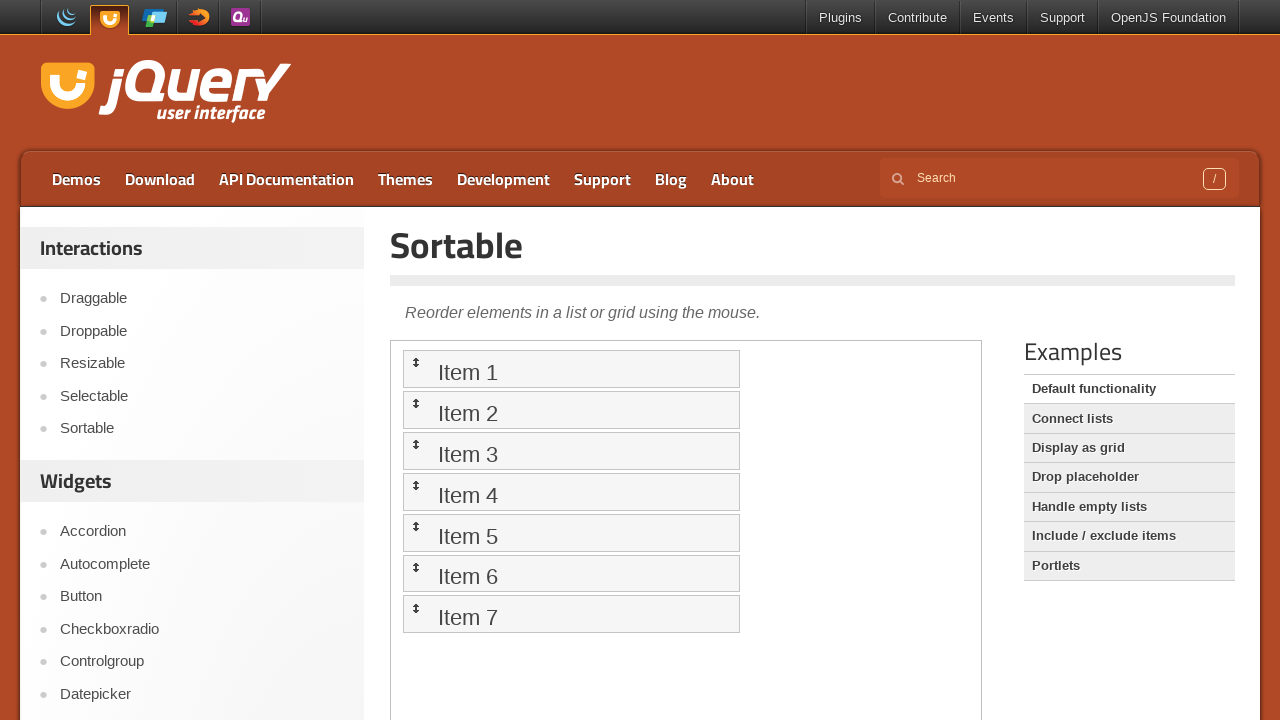

Located the 1st list item as the target for drop
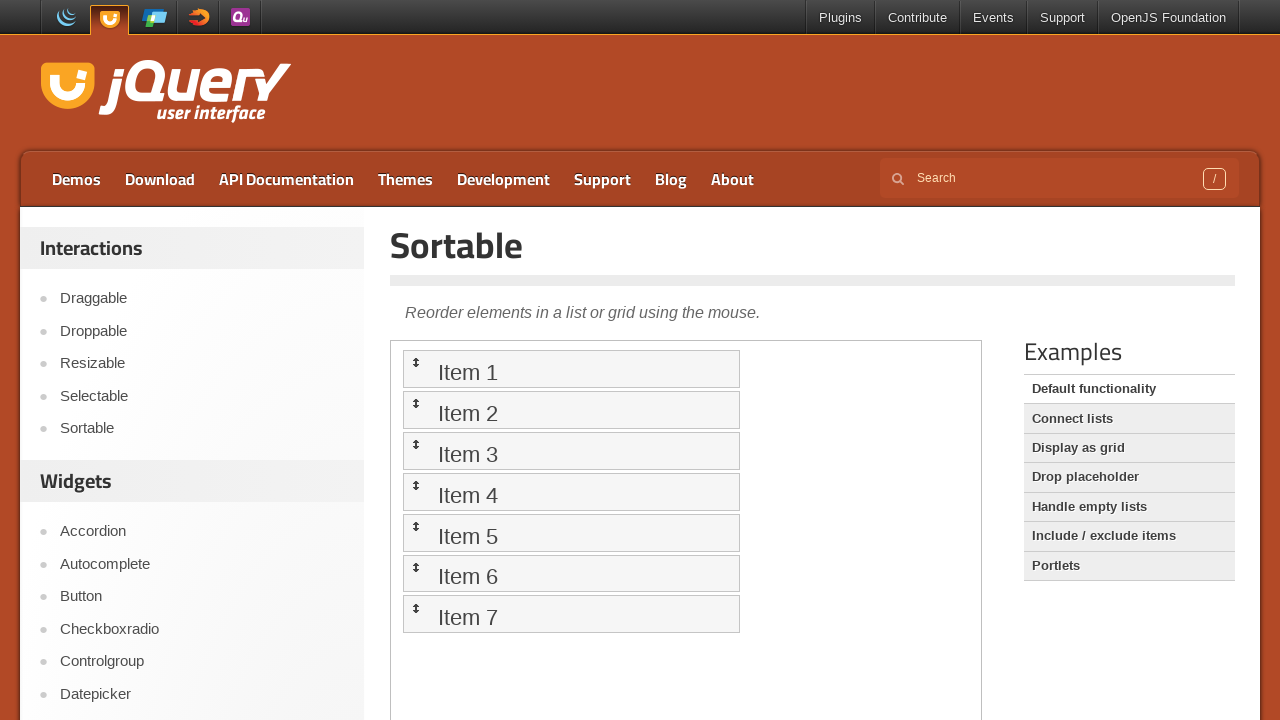

Dragged the 4th list item to the 1st position, initiating sortable reordering at (571, 369)
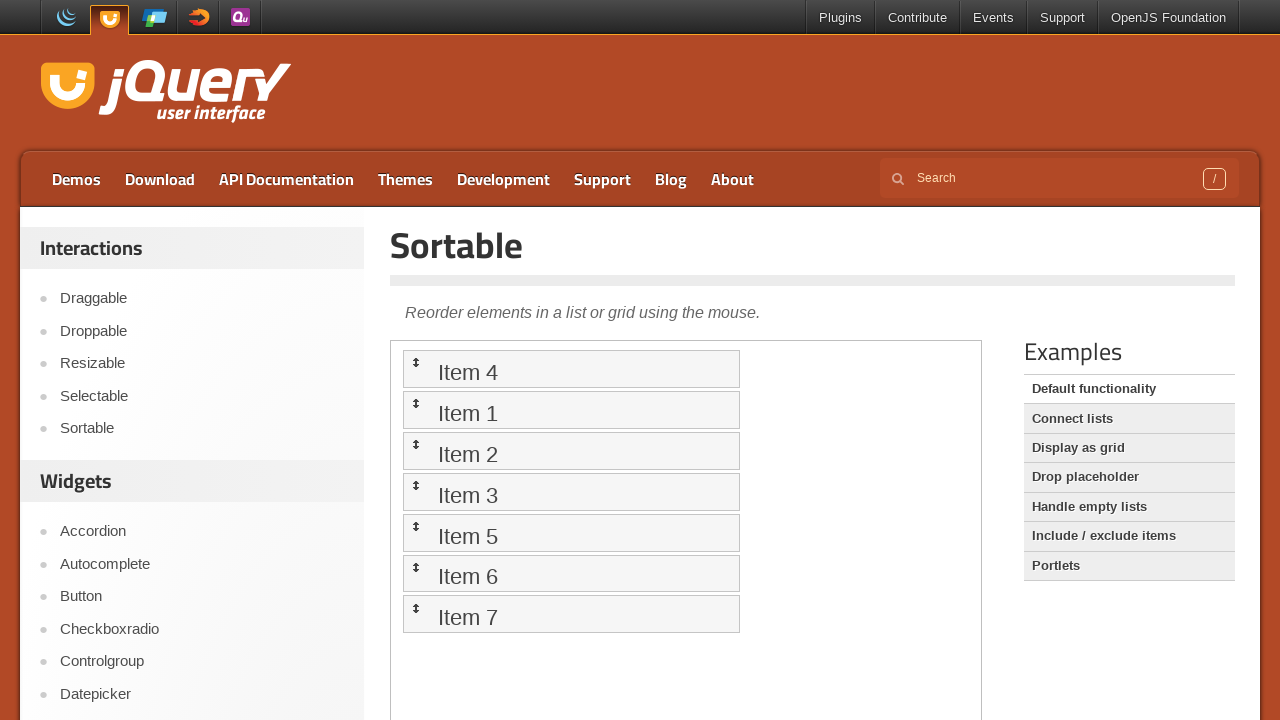

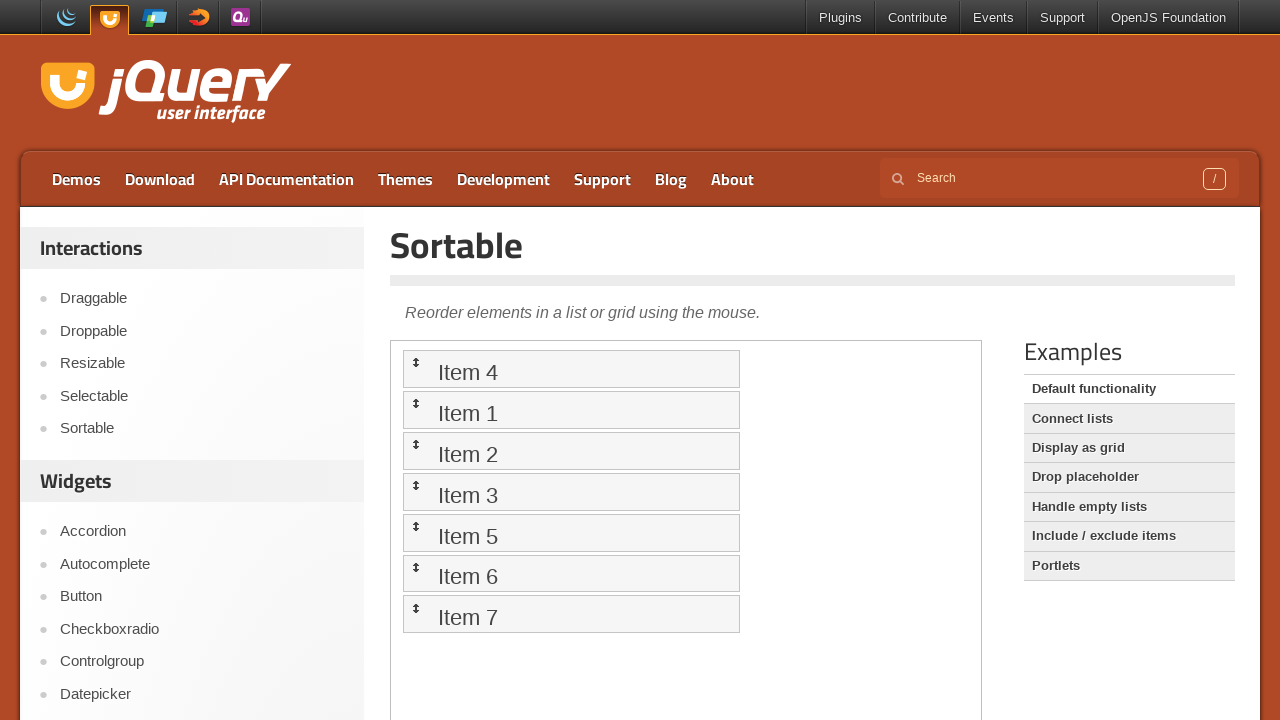